Navigates to DevOpsSchool.com and verifies the page title matches the expected value

Starting URL: https://www.devopsschool.com/

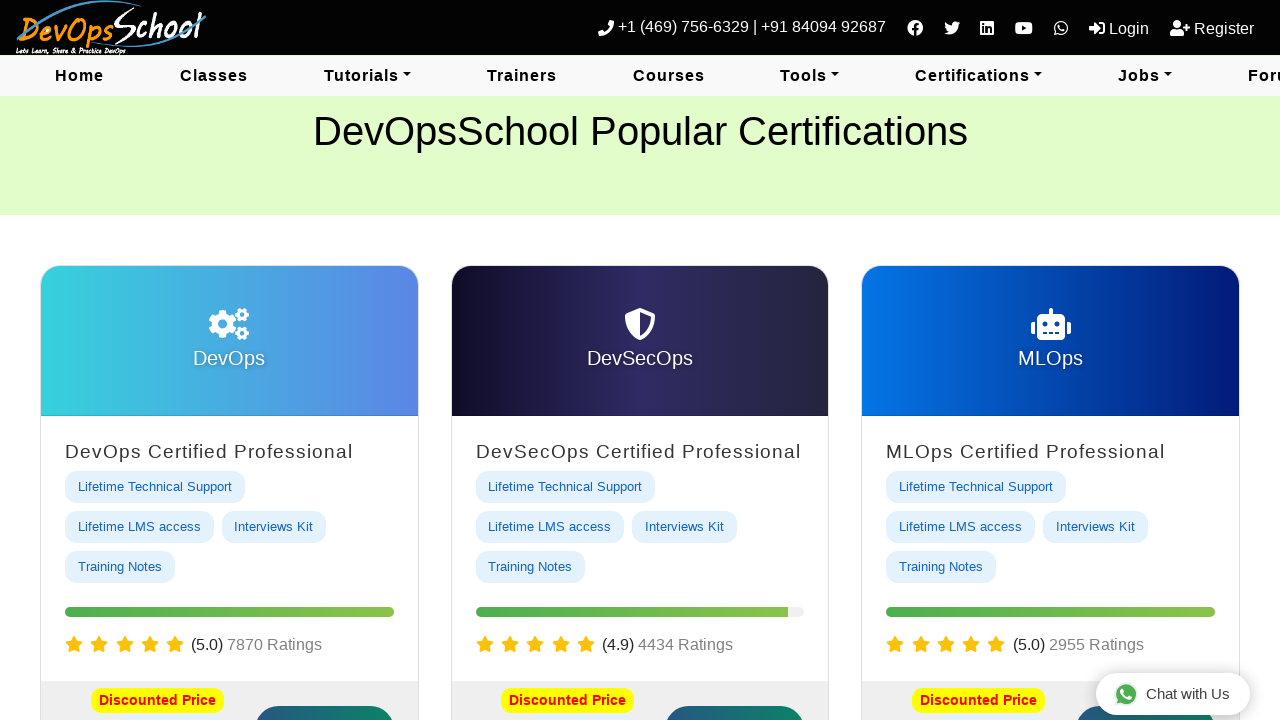

Navigated to https://www.devopsschool.com/
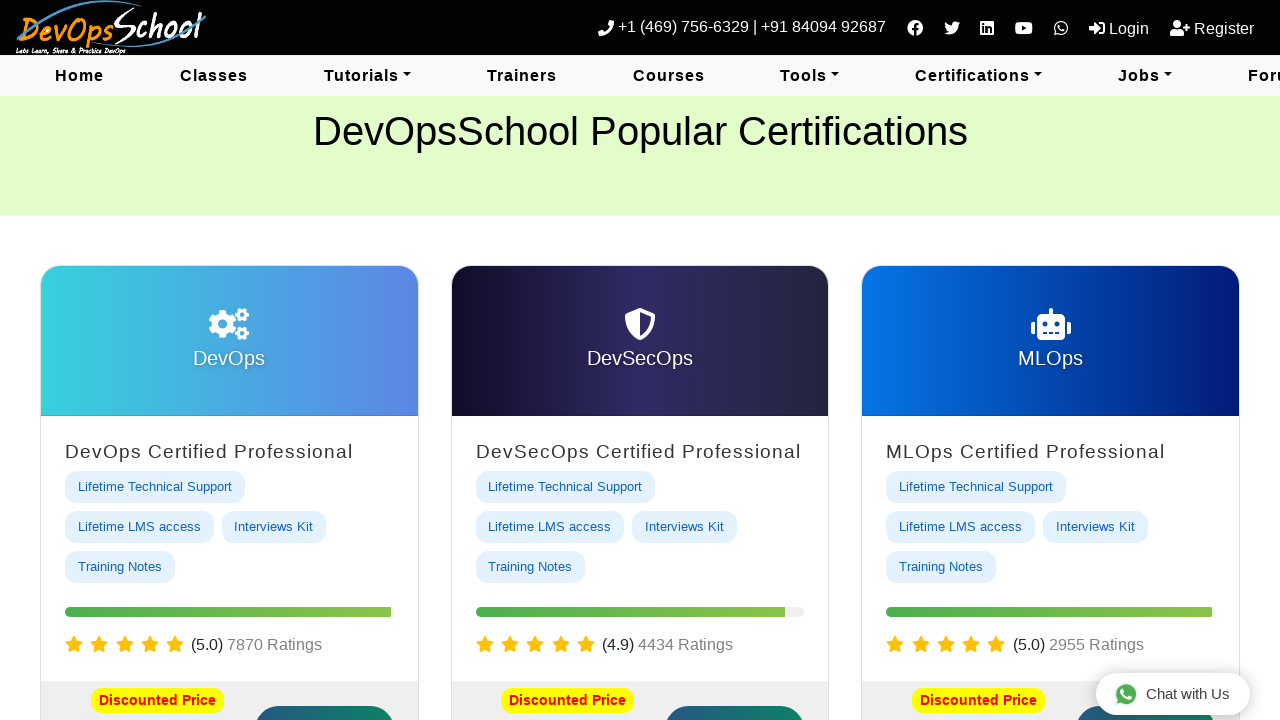

Retrieved page title
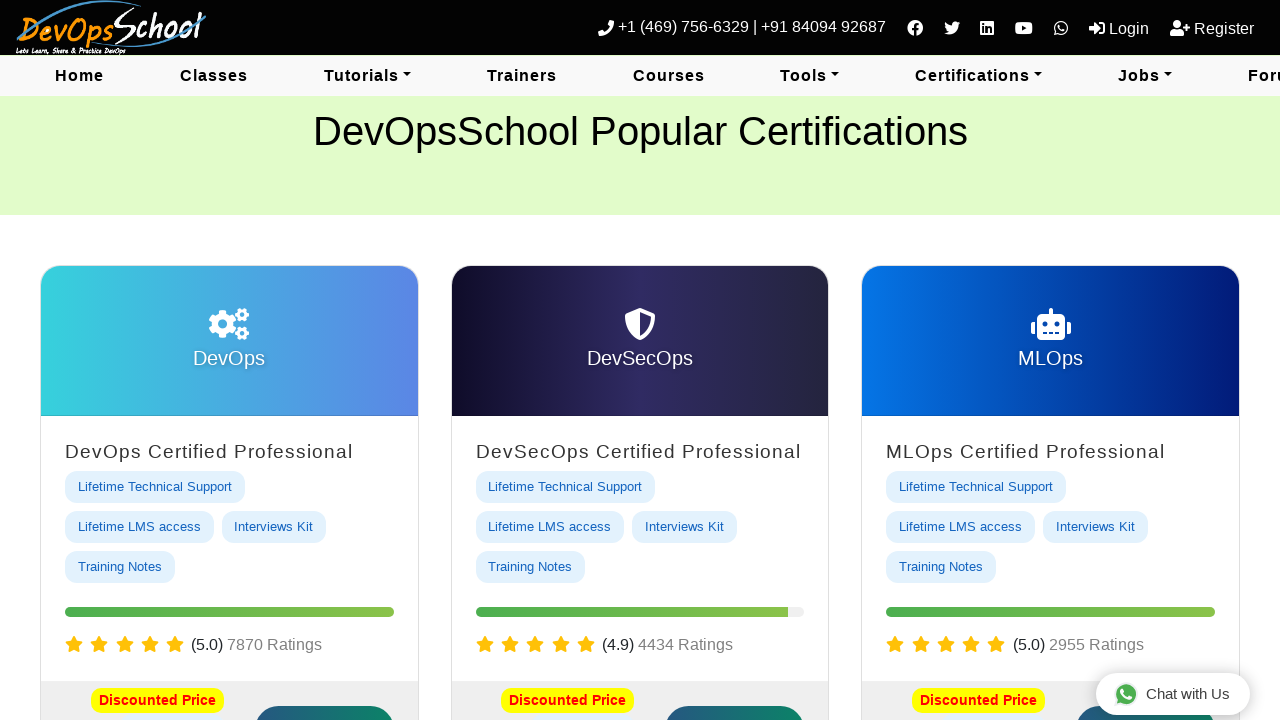

Page title verification failed: 'Devopsschool.com' does not match expected 'DevOpsSchool.com'
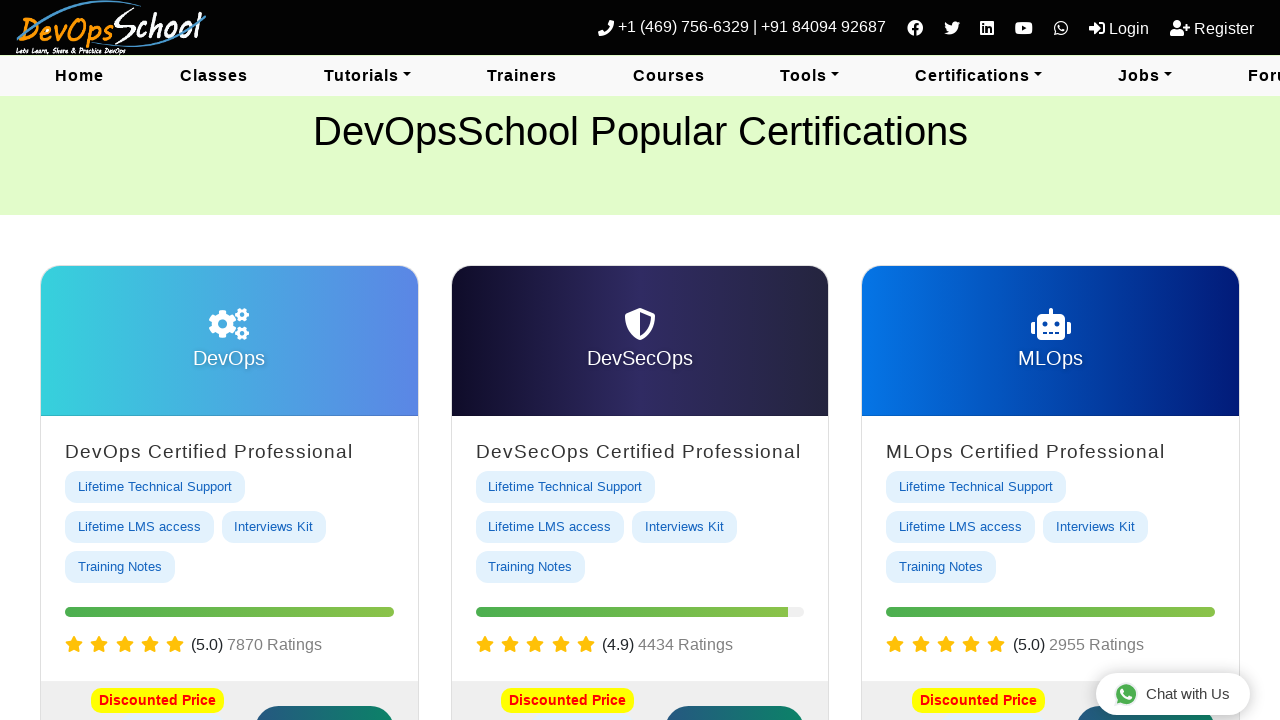

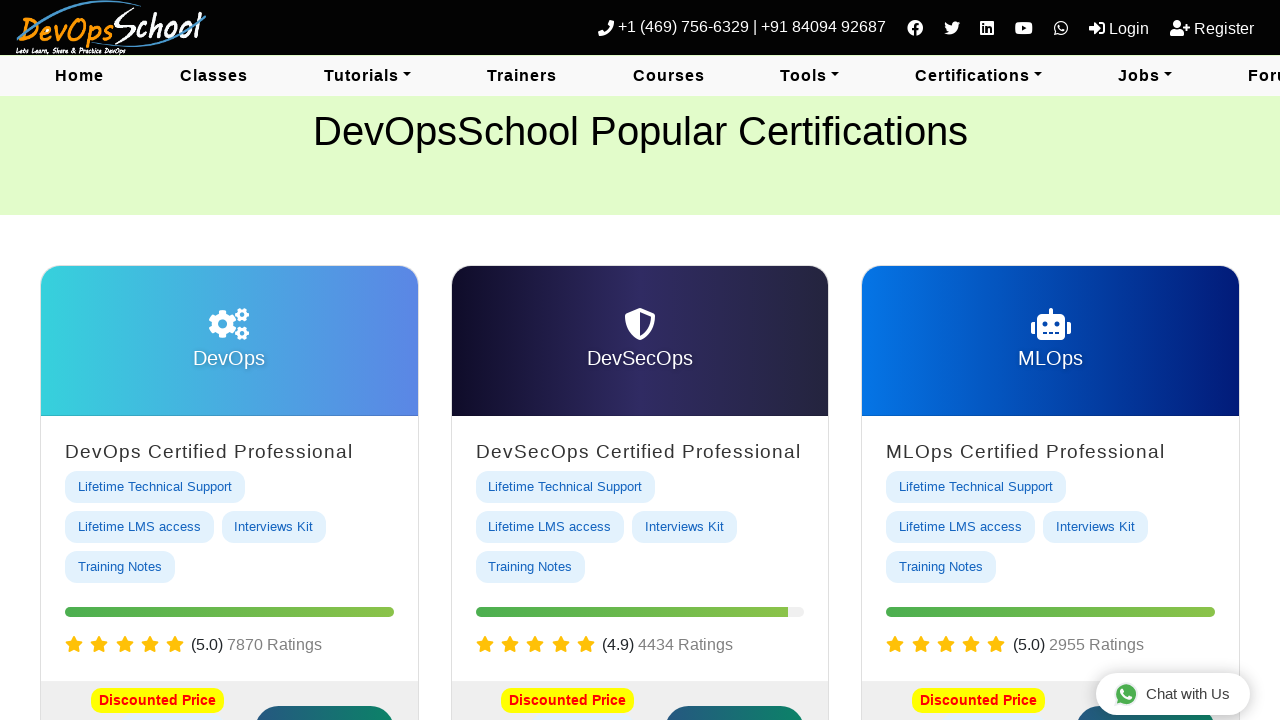